Navigates to sign in page and verifies the email field accepts text input

Starting URL: https://cannatrader-frontend.vercel.app/home

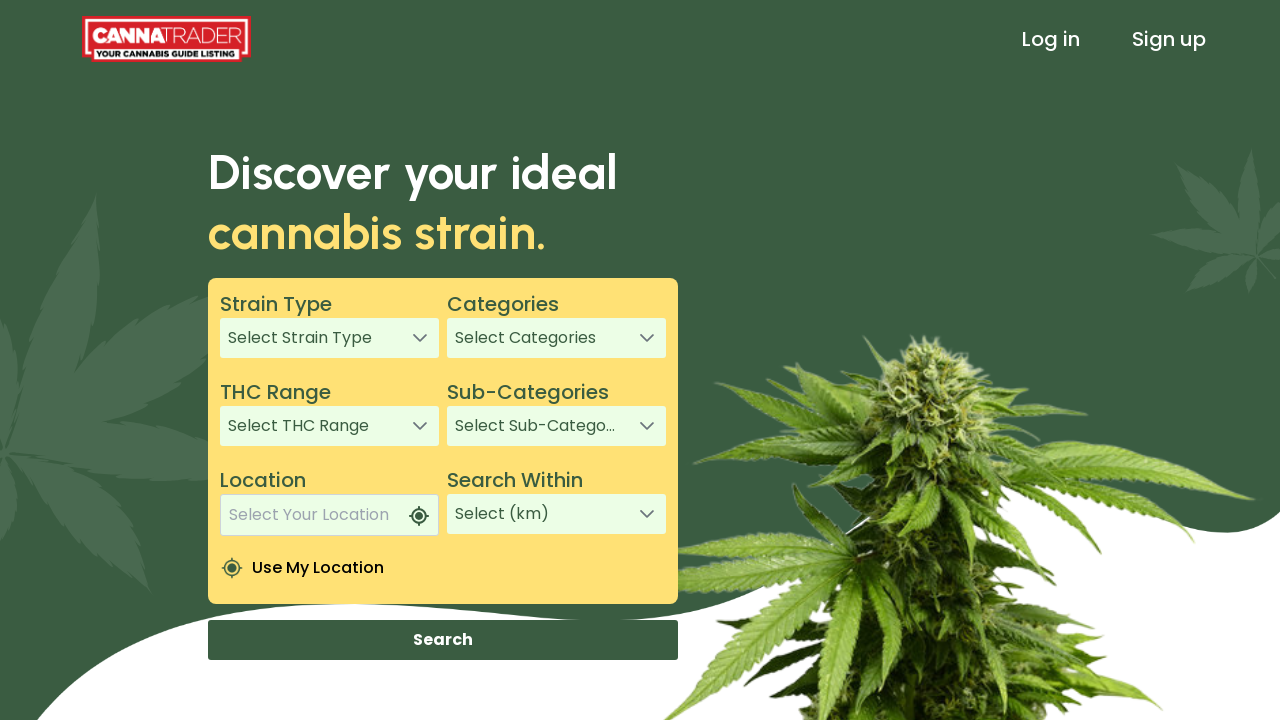

Clicked Sign In link in header at (1051, 39) on xpath=/html/body/app-root/app-header/div[1]/header/div[3]/a[1]
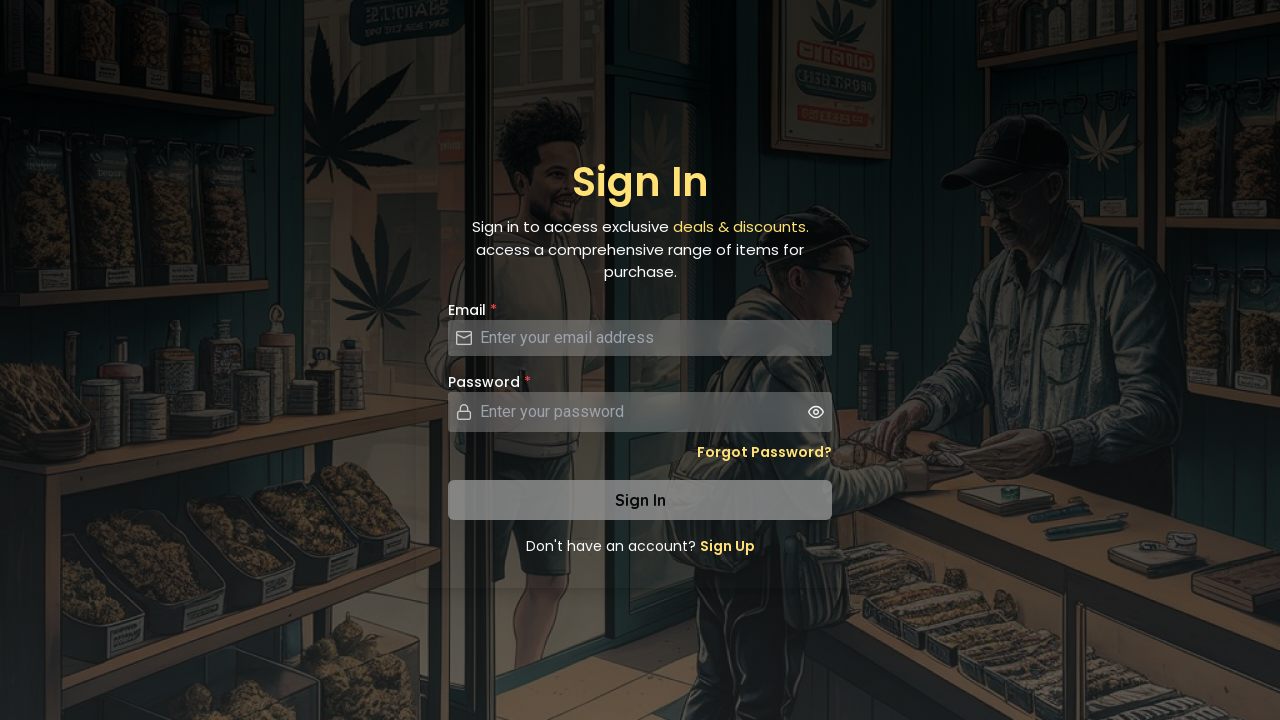

Filled email field with 'test@example.com' on #email
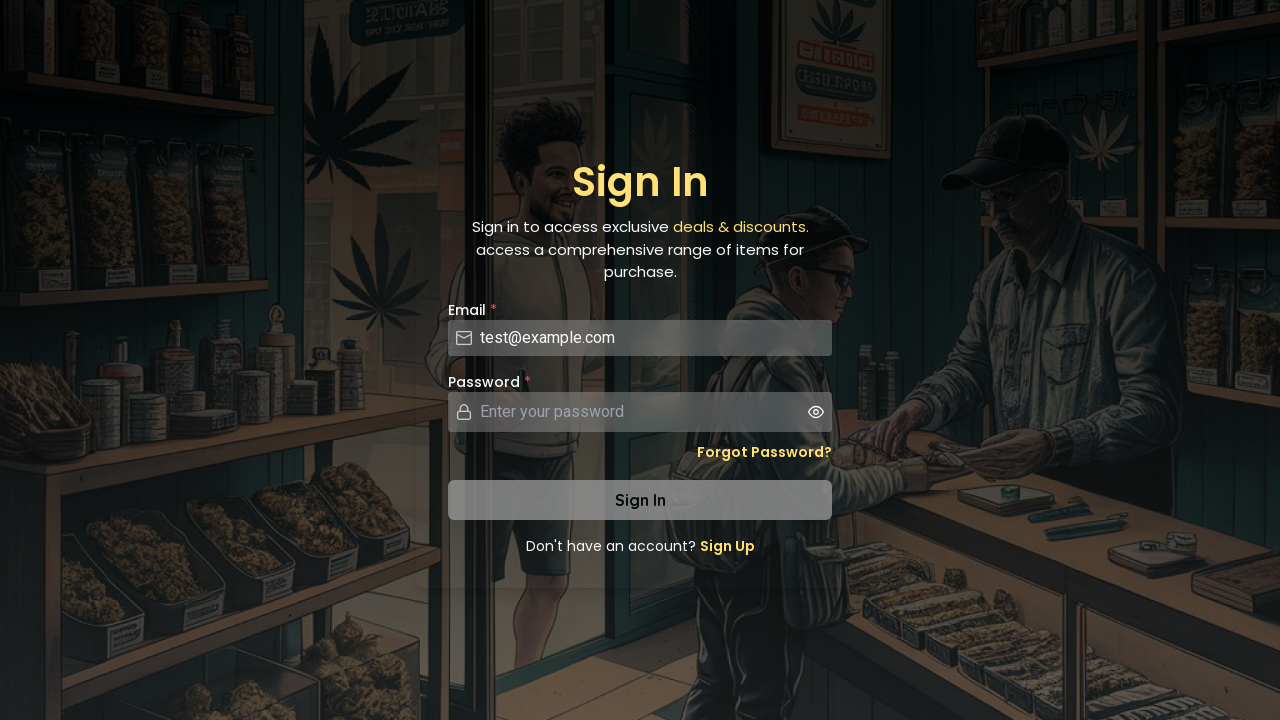

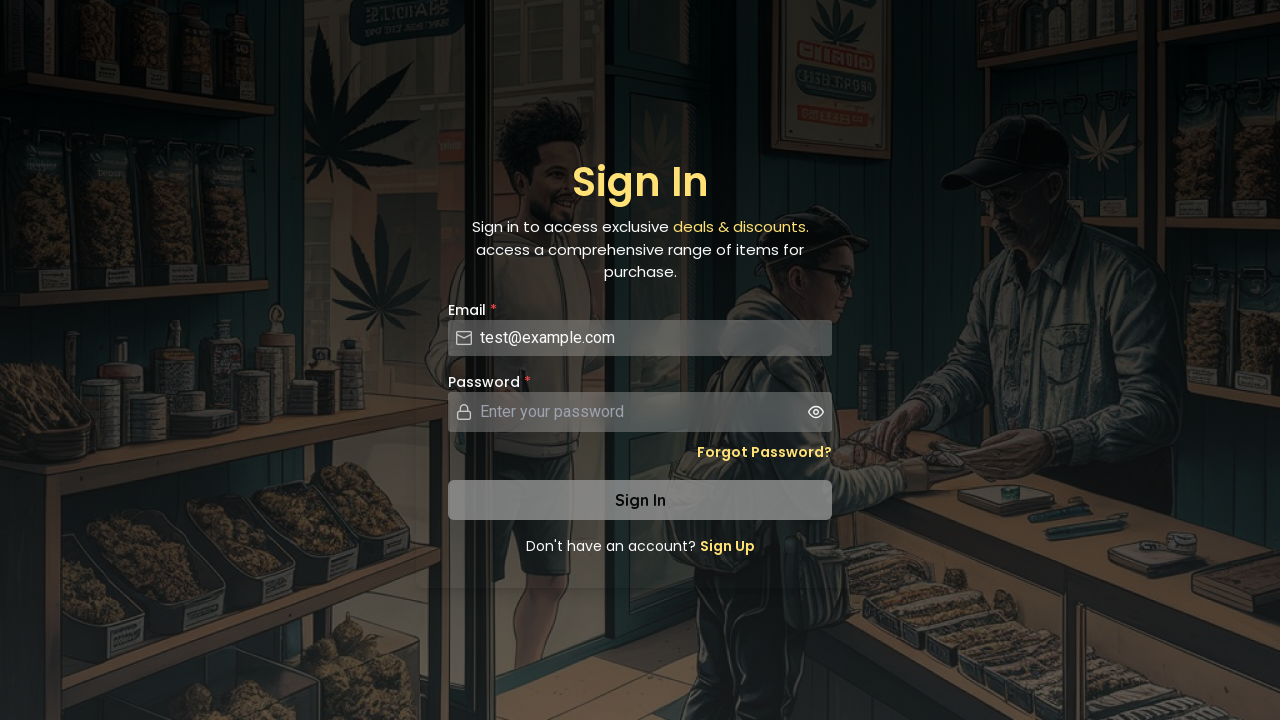